Tests accepting a JavaScript prompt alert after entering text into the prompt dialog

Starting URL: https://the-internet.herokuapp.com/javascript_alerts

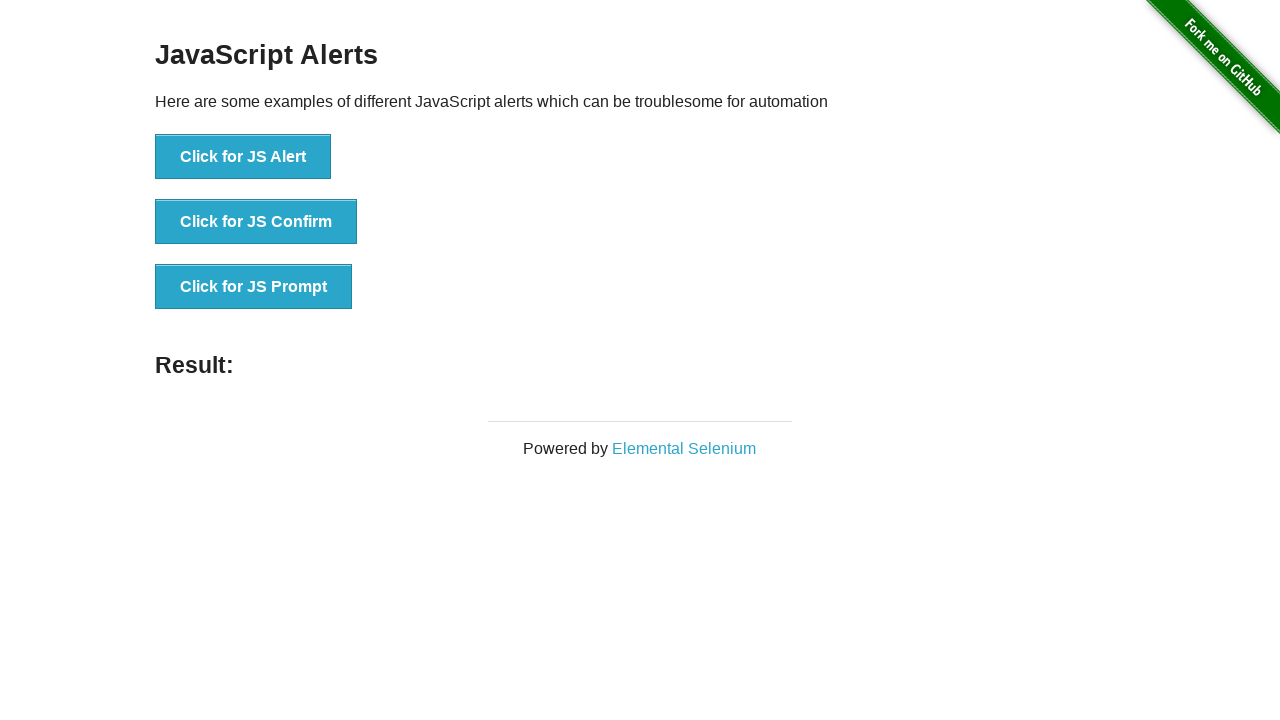

Set up dialog handler to accept prompt with text 'automation_test_input'
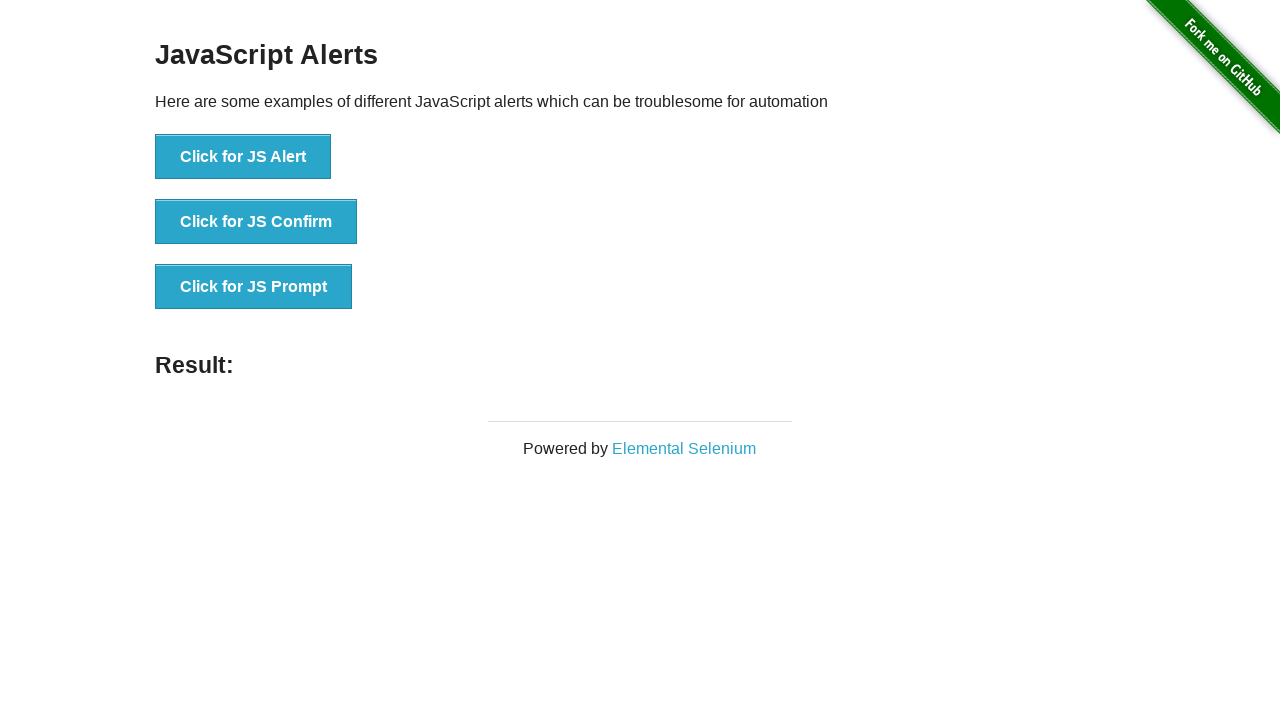

Clicked the JS Prompt button at (254, 287) on xpath=//button[contains(text(),'JS Prompt')]
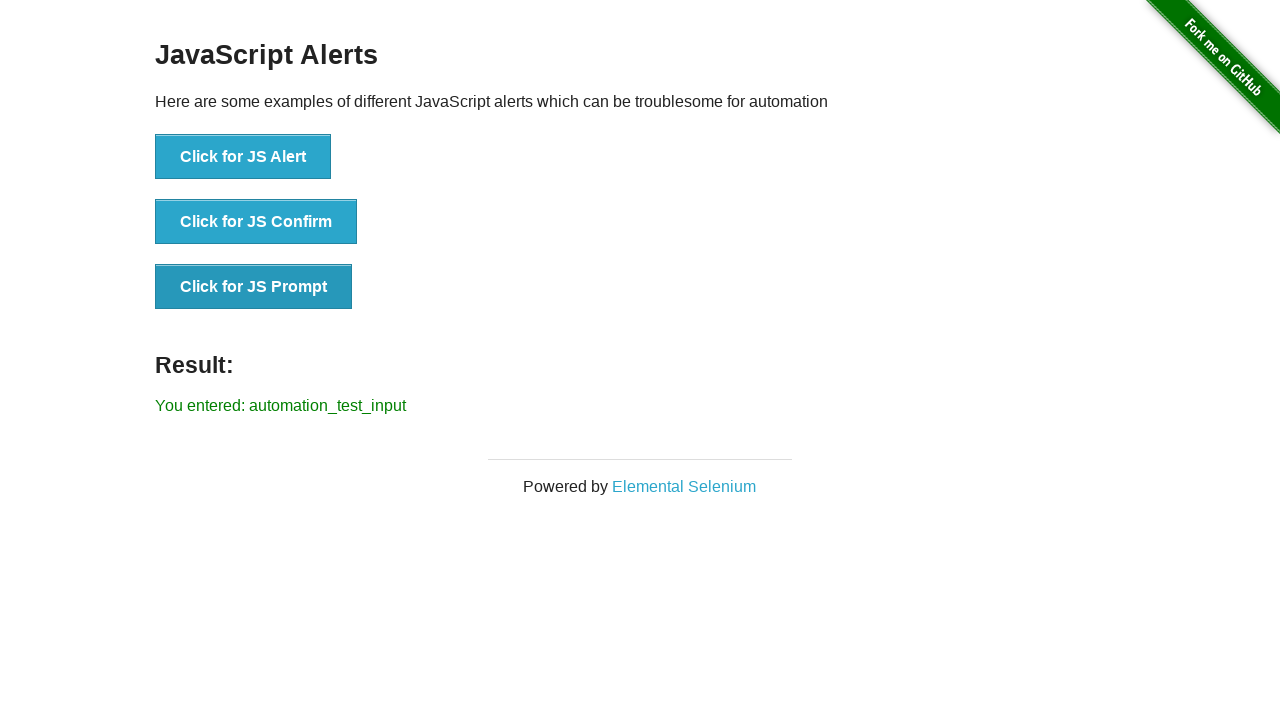

Result element appeared after accepting prompt with text
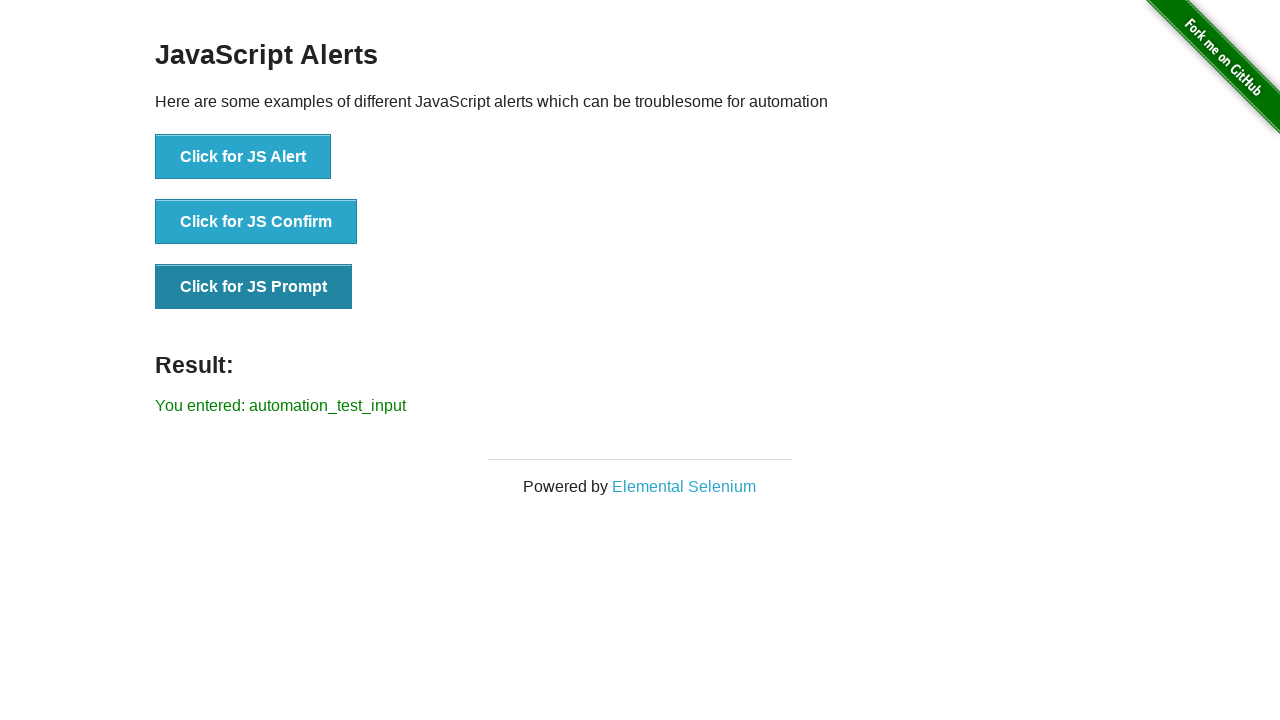

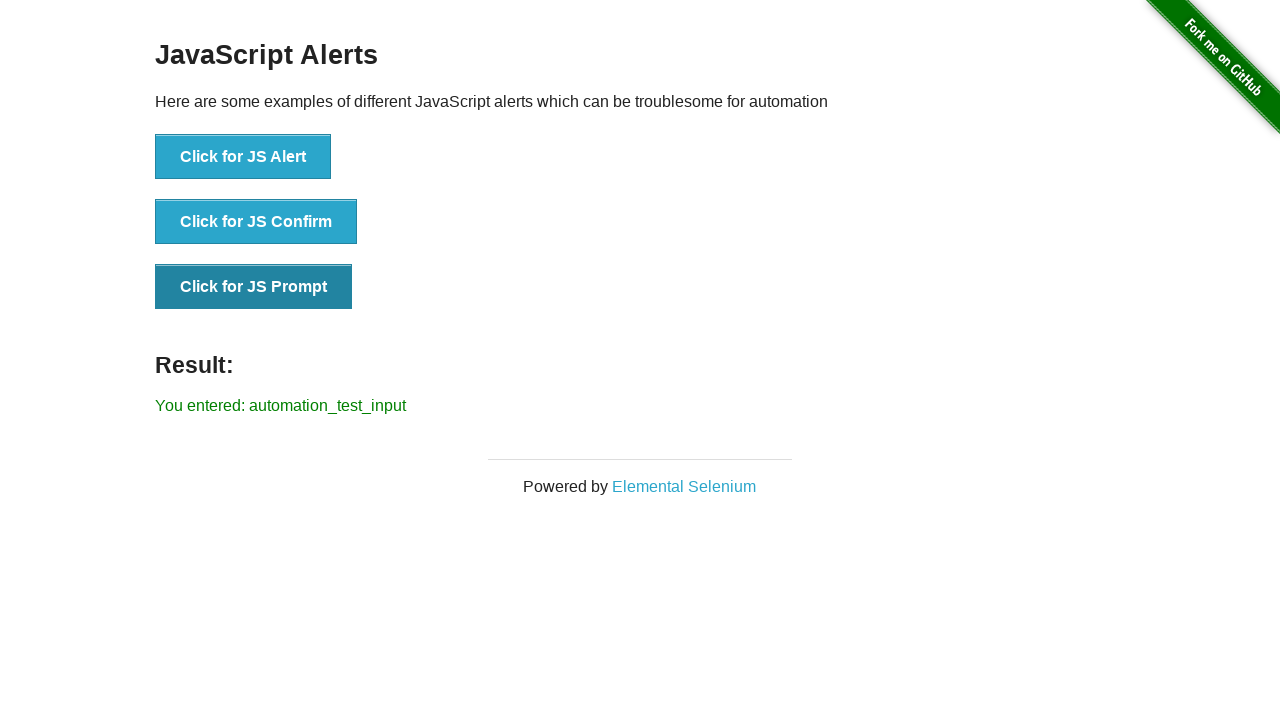